Tests a web form by filling a text box with "Selenium" and clicking the submit button, then verifying the success message is displayed.

Starting URL: https://www.selenium.dev/selenium/web/web-form.html

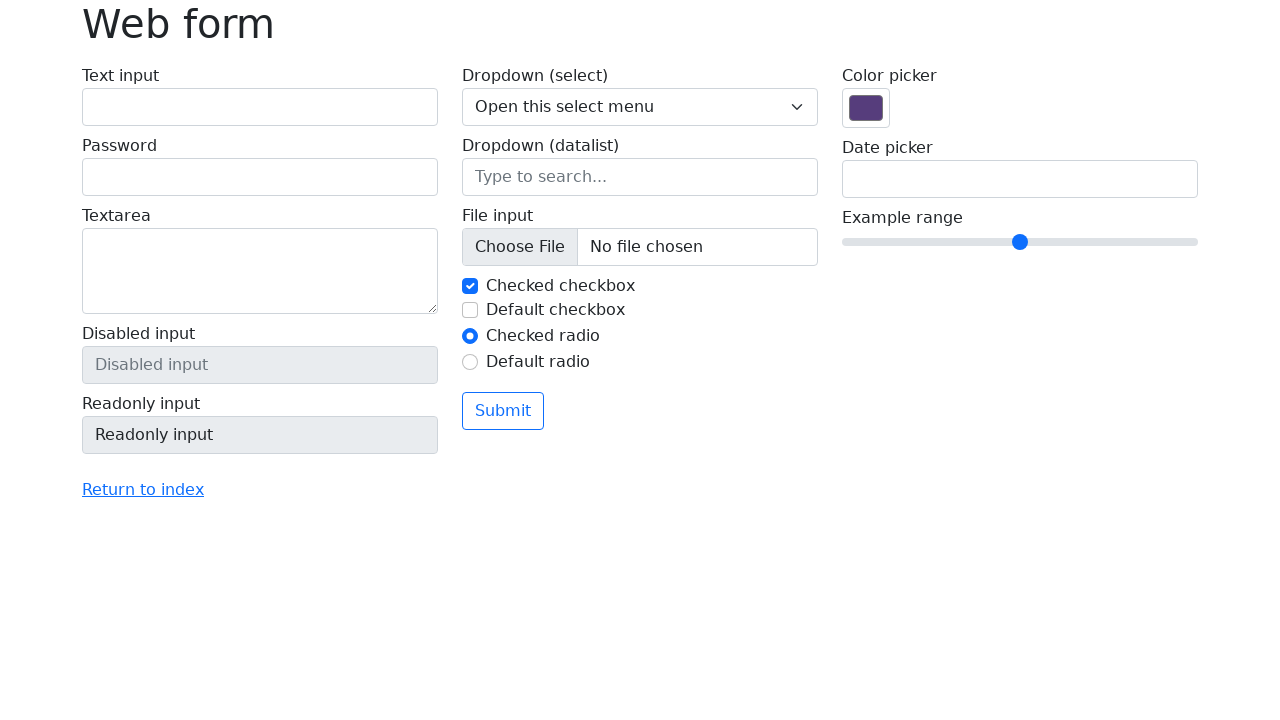

Filled text box with 'Selenium' on input[name='my-text']
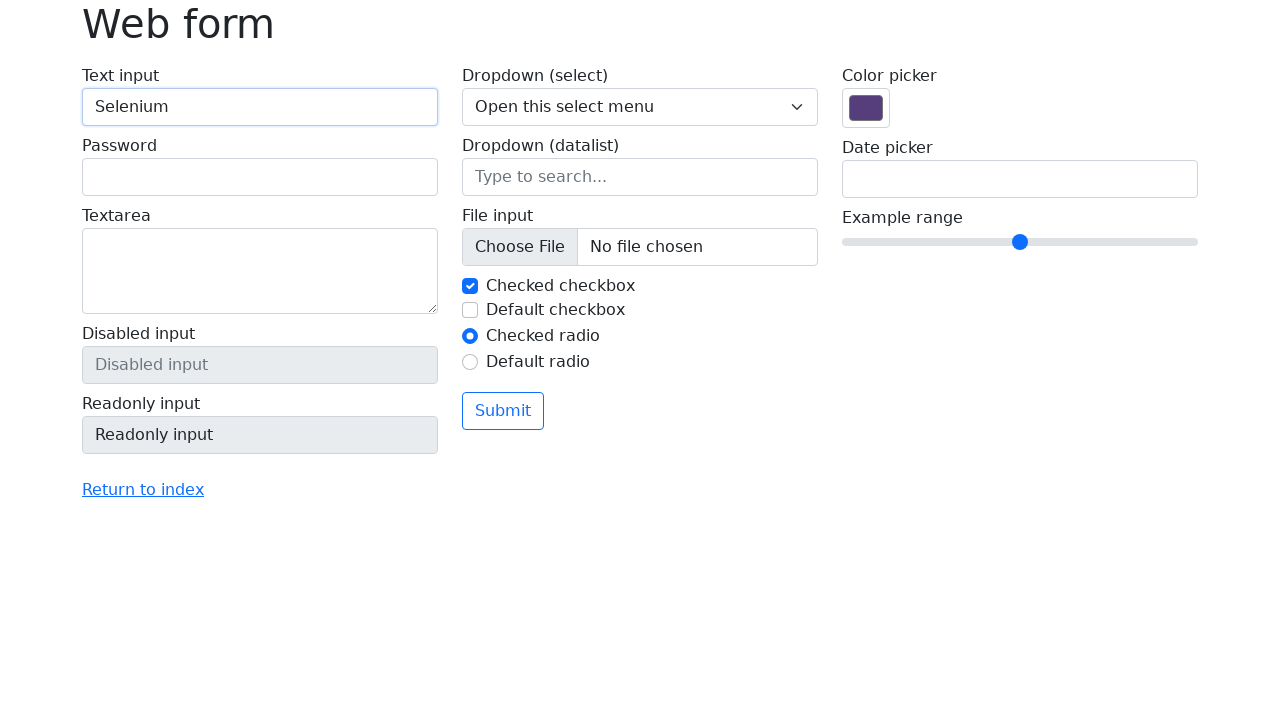

Clicked the submit button at (503, 411) on button
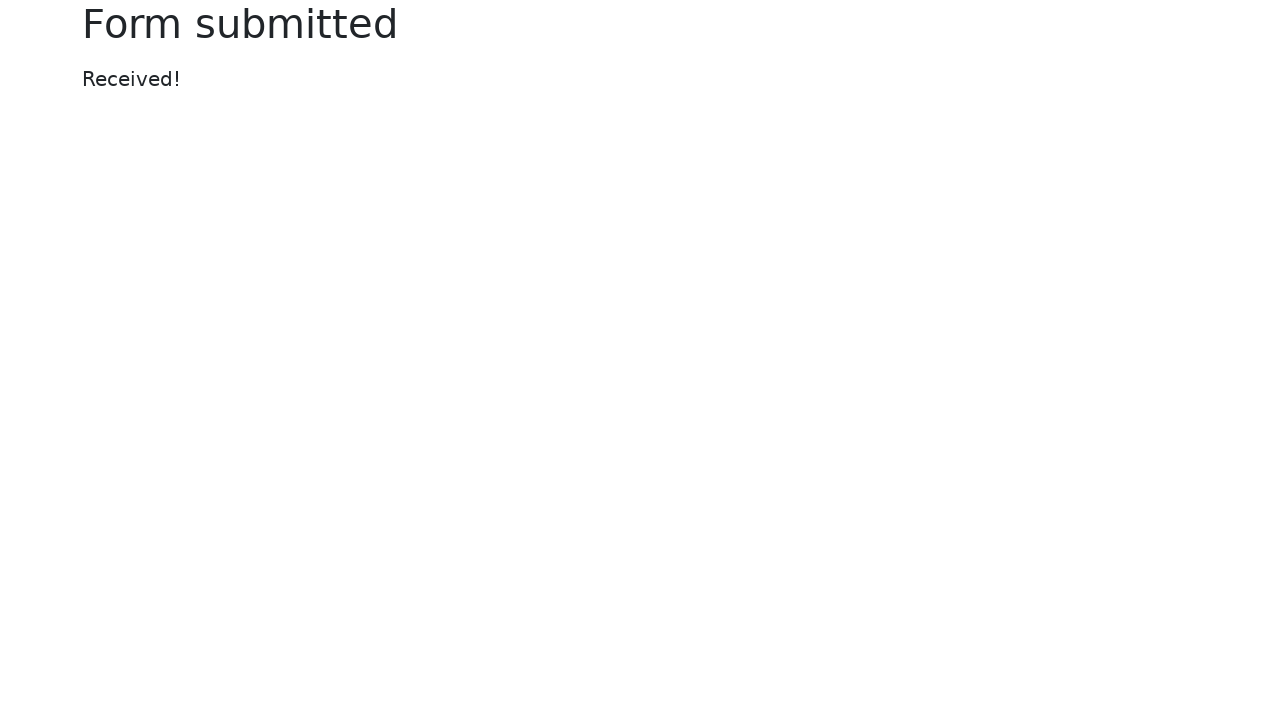

Success message displayed
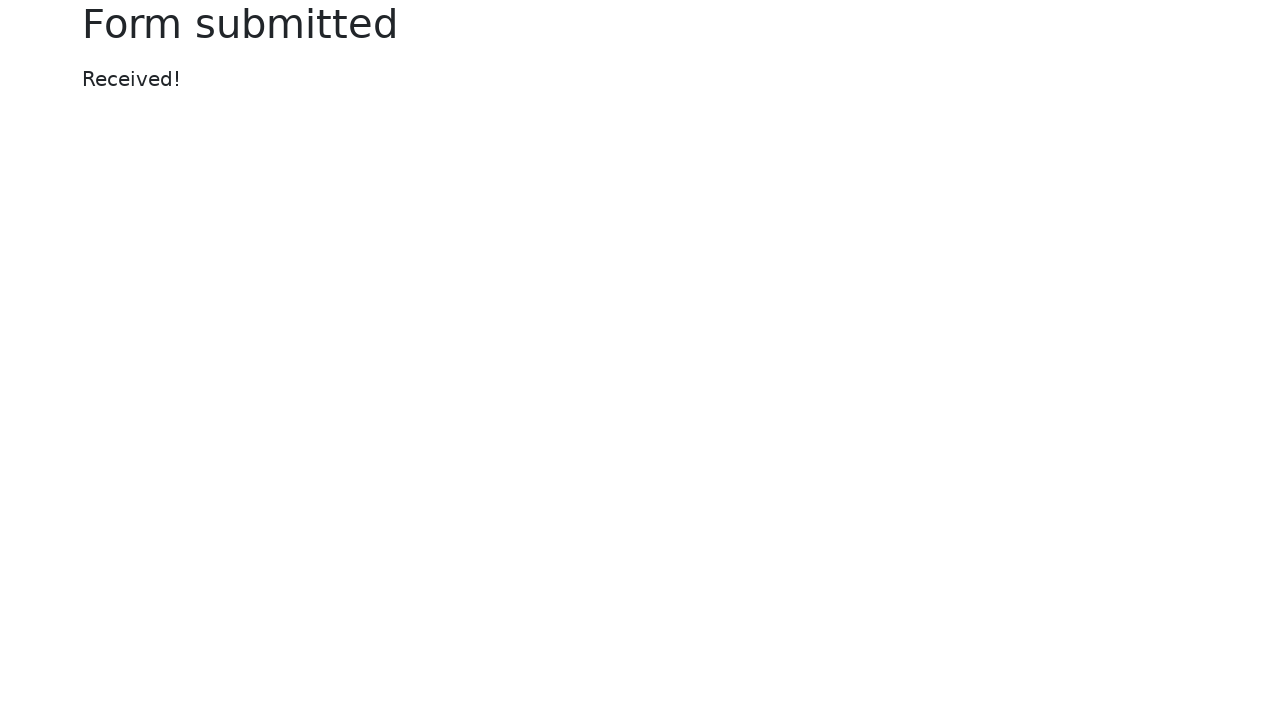

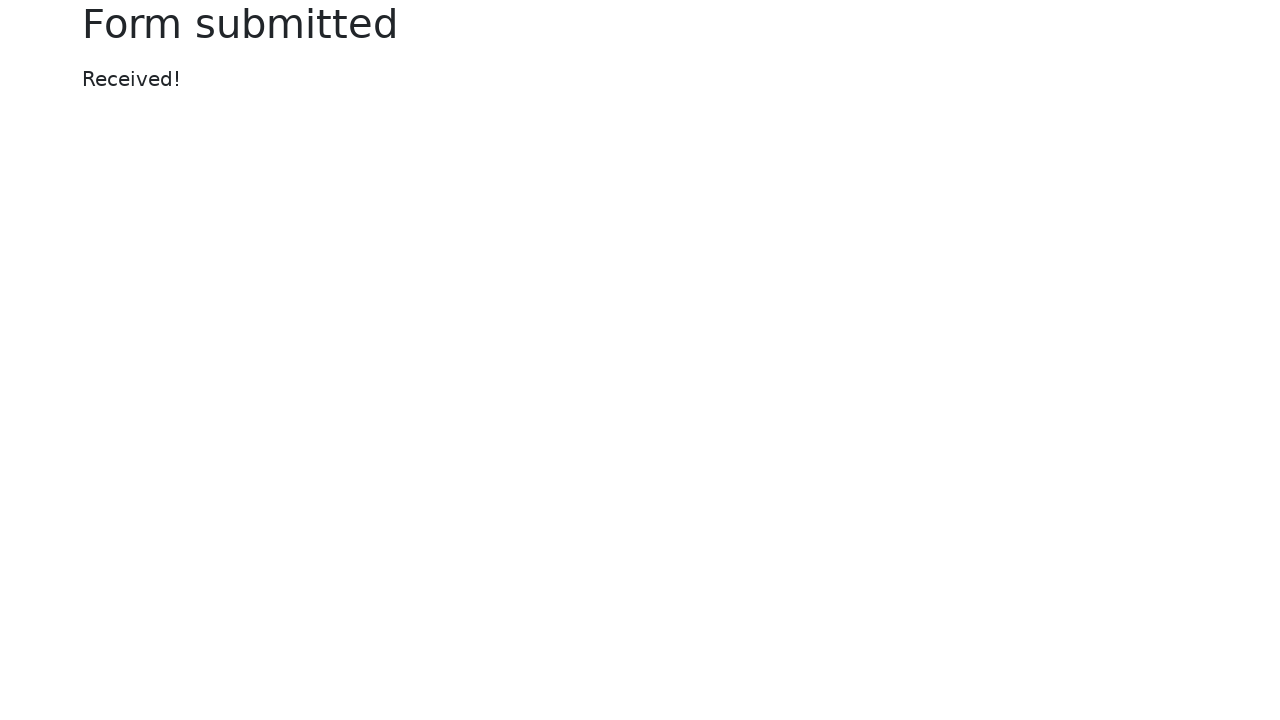